Selects multiple skills (Java, Selenium, TestNG) checkboxes on a Google Form

Starting URL: https://docs.google.com/forms/d/e/1FAIpQLSep9LTMntH5YqIXa5nkiPKSs283kdwitBBhXWyZdAS-e4CxBQ/viewform

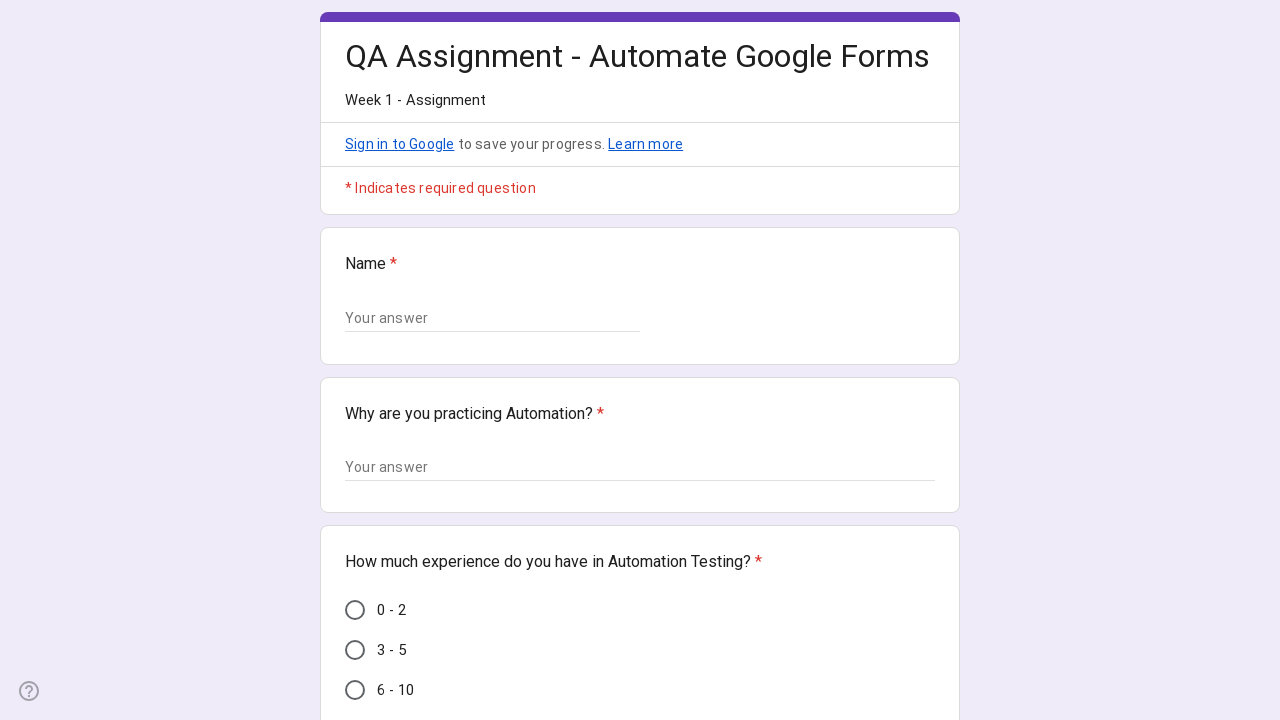

Clicked checkbox for 'Java' skill at (355, 360) on xpath=//div[@class='uVccjd aiSeRd FXLARc wGQFbe BJHAP oLlshd' and @aria-label='J
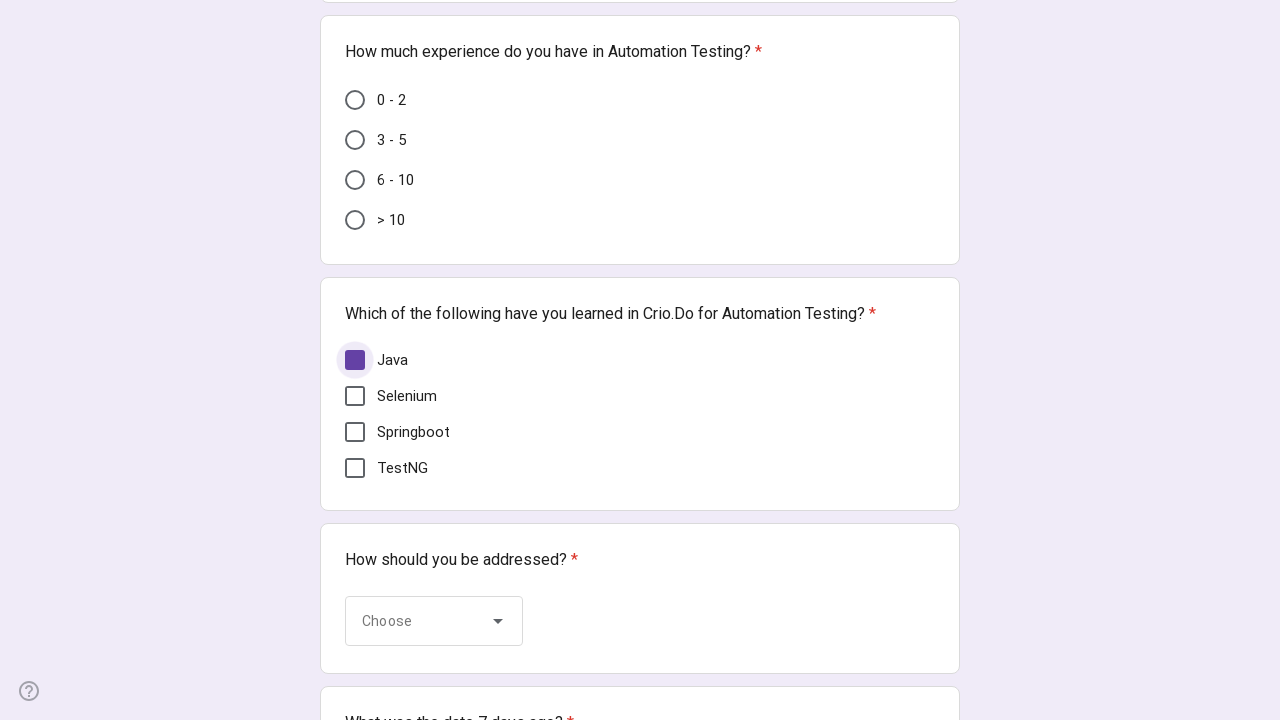

Clicked checkbox for 'Selenium' skill at (355, 396) on xpath=//div[@class='uVccjd aiSeRd FXLARc wGQFbe BJHAP oLlshd' and @aria-label='S
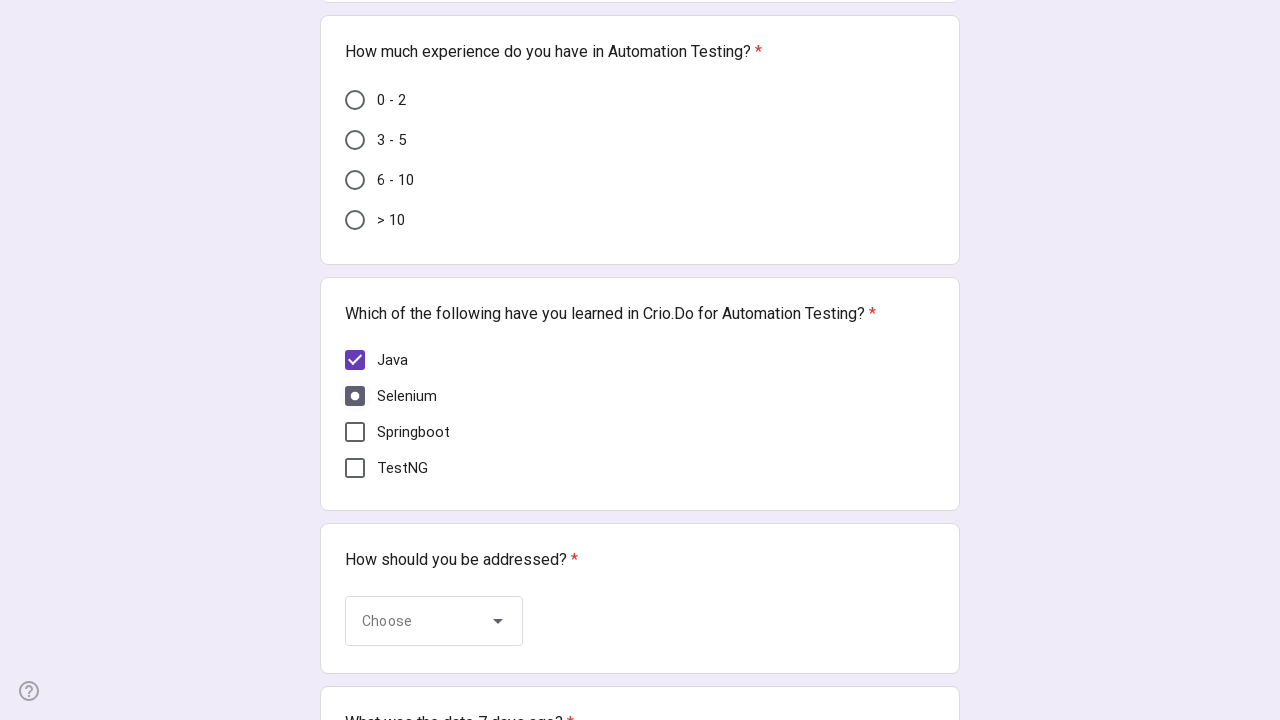

Clicked checkbox for 'TestNG' skill at (355, 468) on xpath=//div[@class='uVccjd aiSeRd FXLARc wGQFbe BJHAP oLlshd' and @aria-label='T
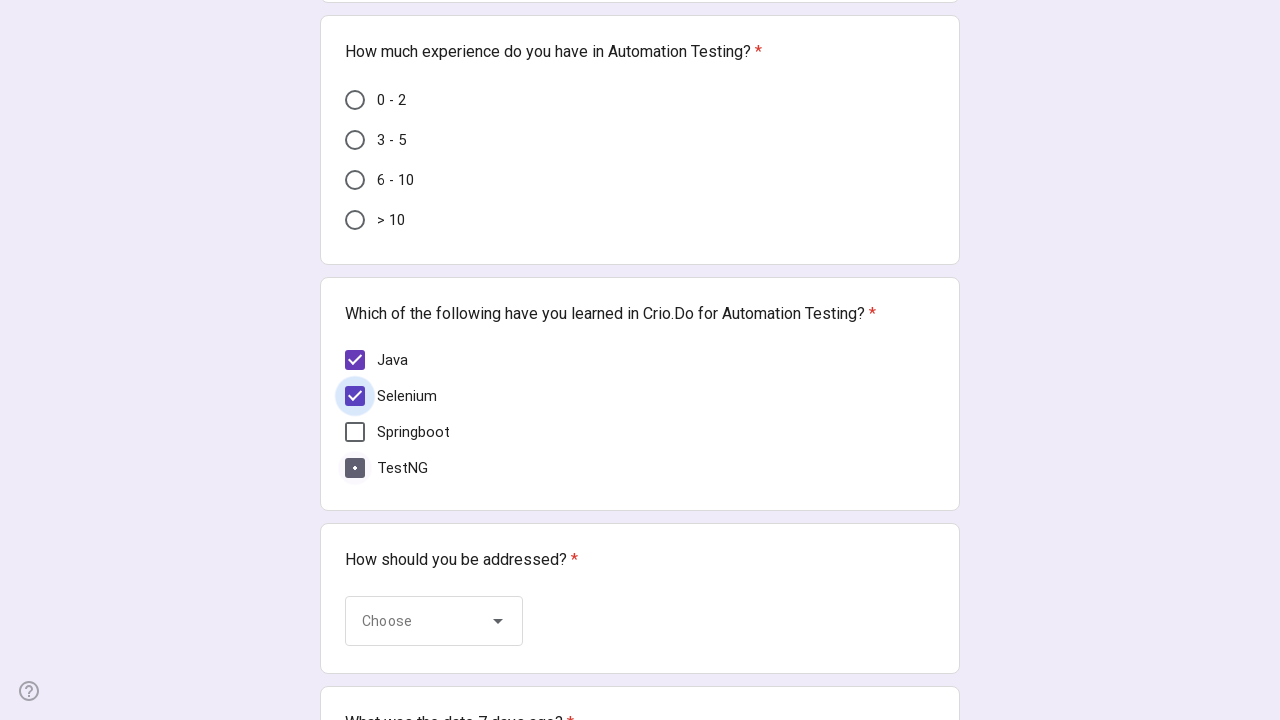

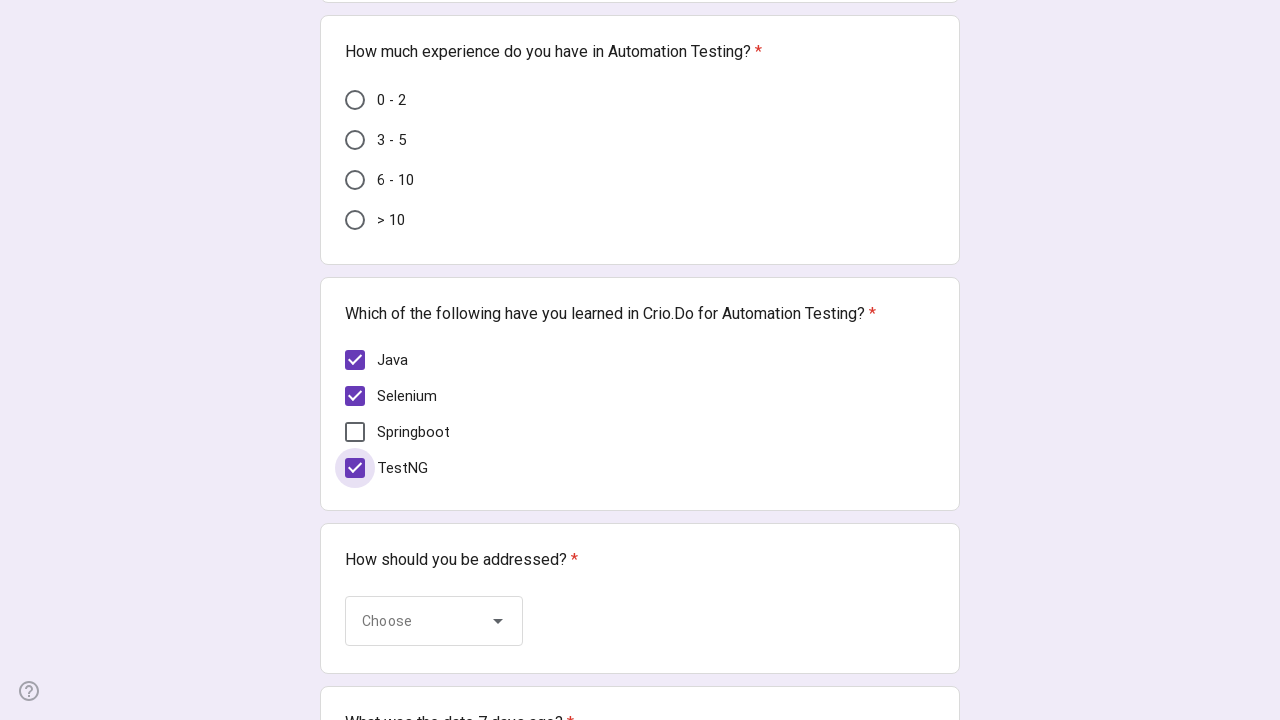